Tests that text can be entered into a text field by filling the firstname input on a registration form and verifying the value was set correctly.

Starting URL: https://naveenautomationlabs.com/opencart/index.php?route=account/register

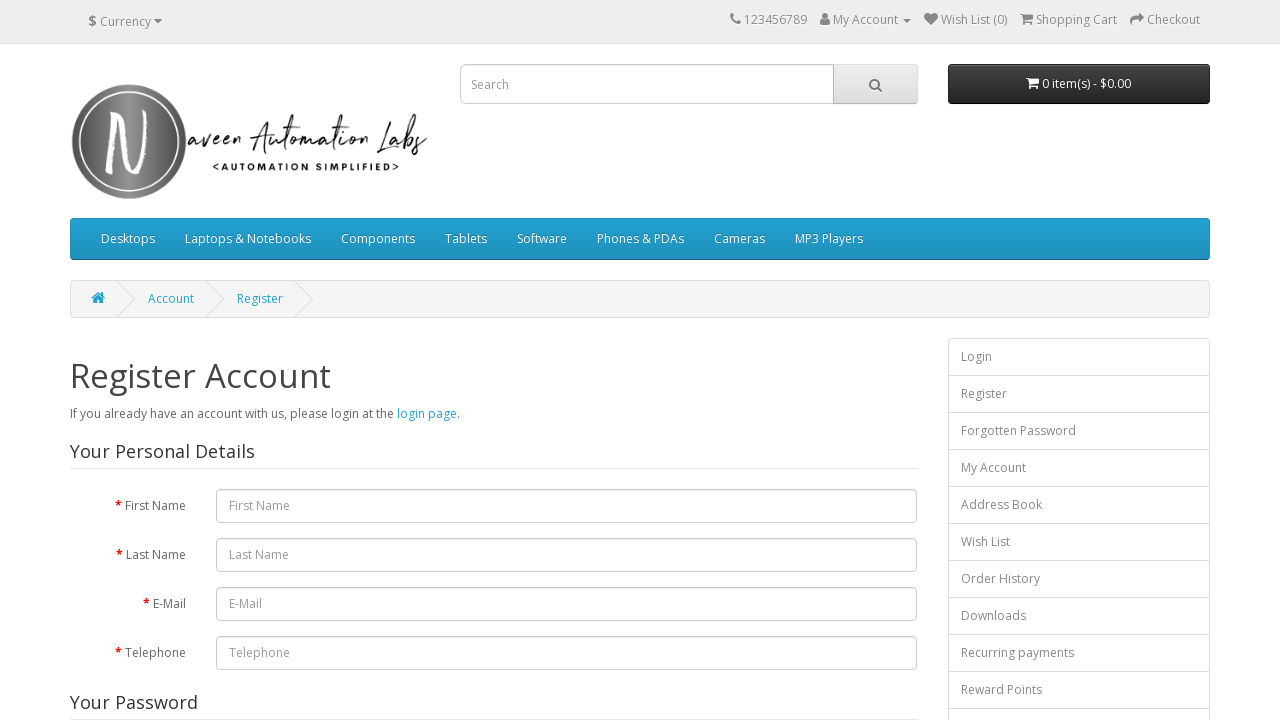

Filled firstname input field with 'Binita' on #input-firstname
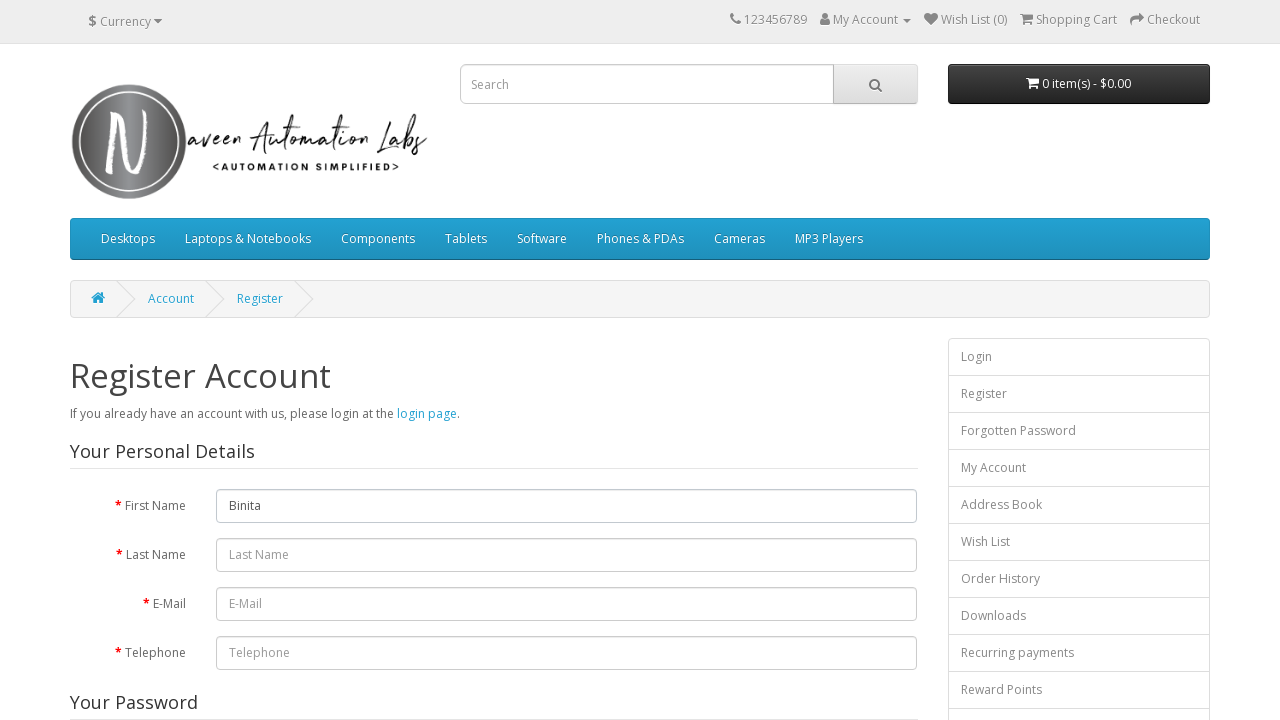

Retrieved firstname input value: 'Binita'
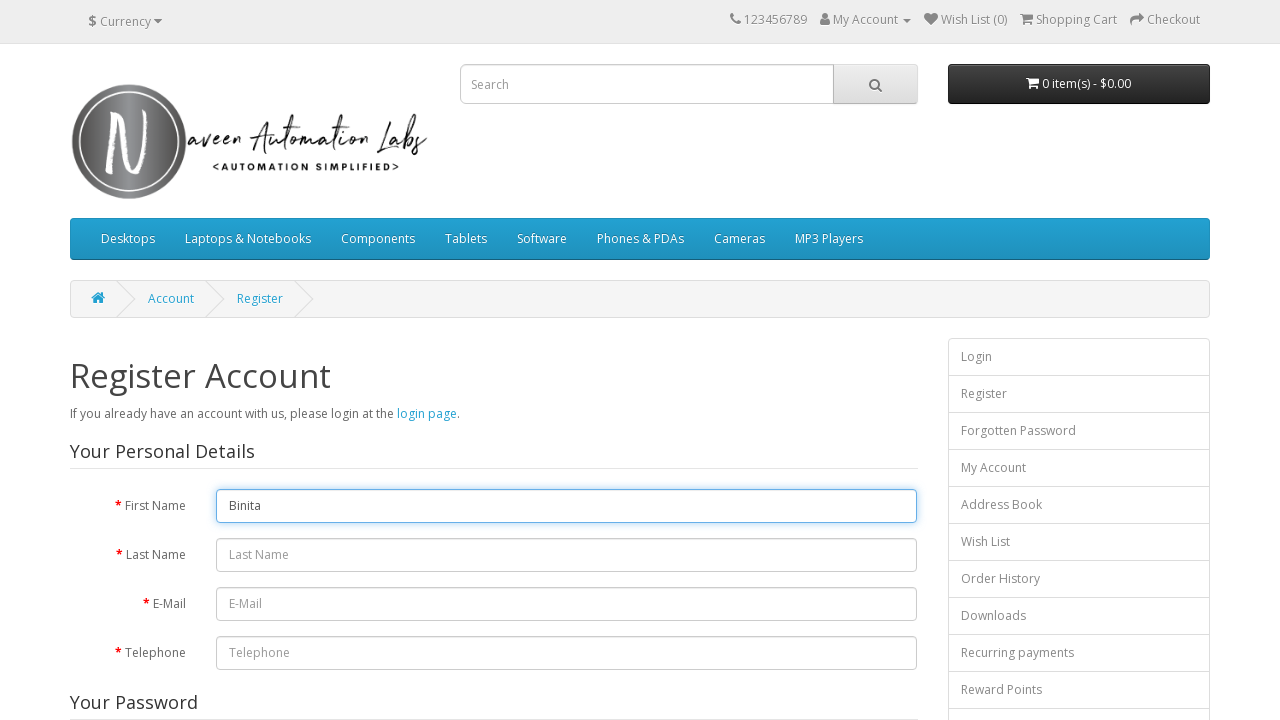

Verified that firstname input value equals 'Binita'
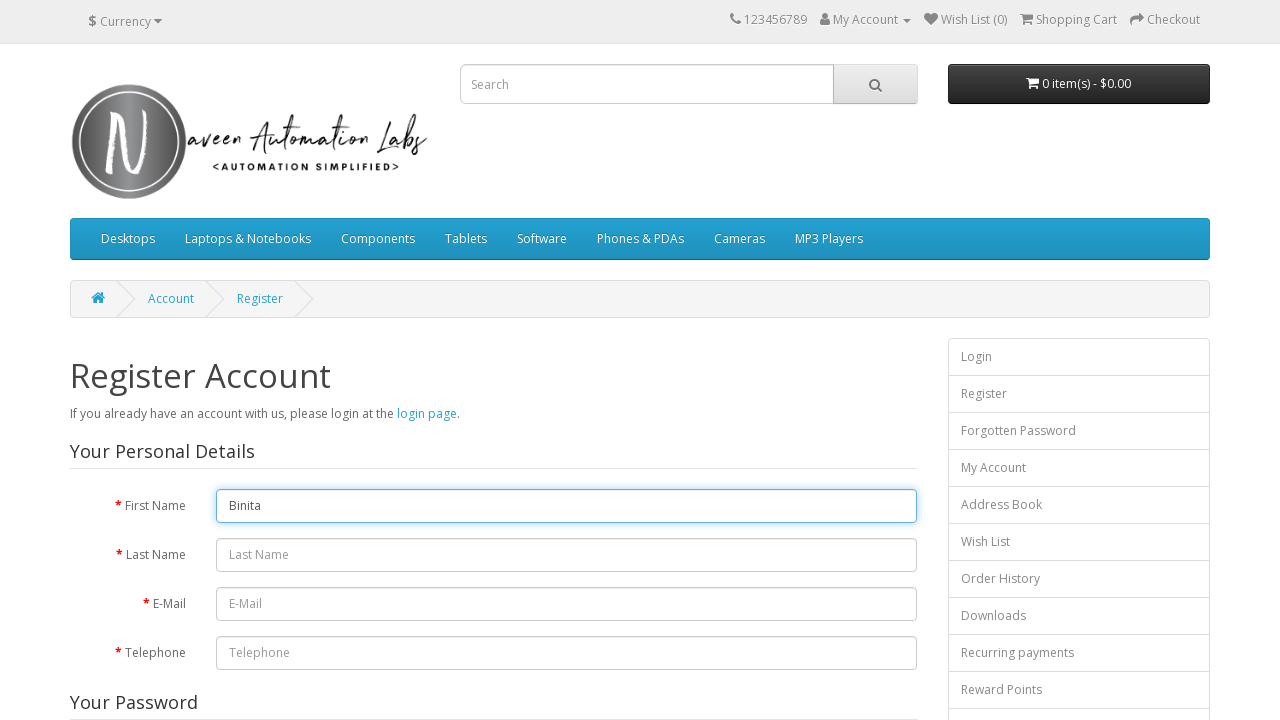

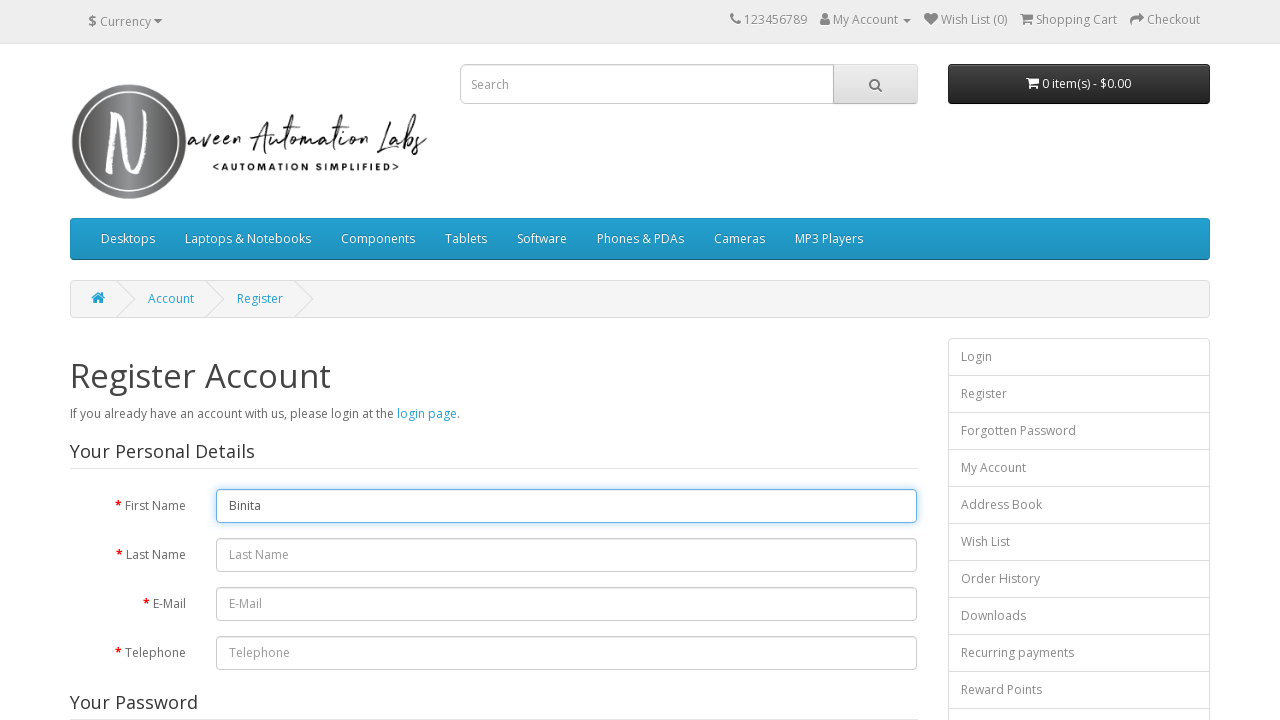